Navigates to the shifting content menu page and performs a page refresh to verify reload functionality

Starting URL: https://the-internet.herokuapp.com/shifting_content/menu

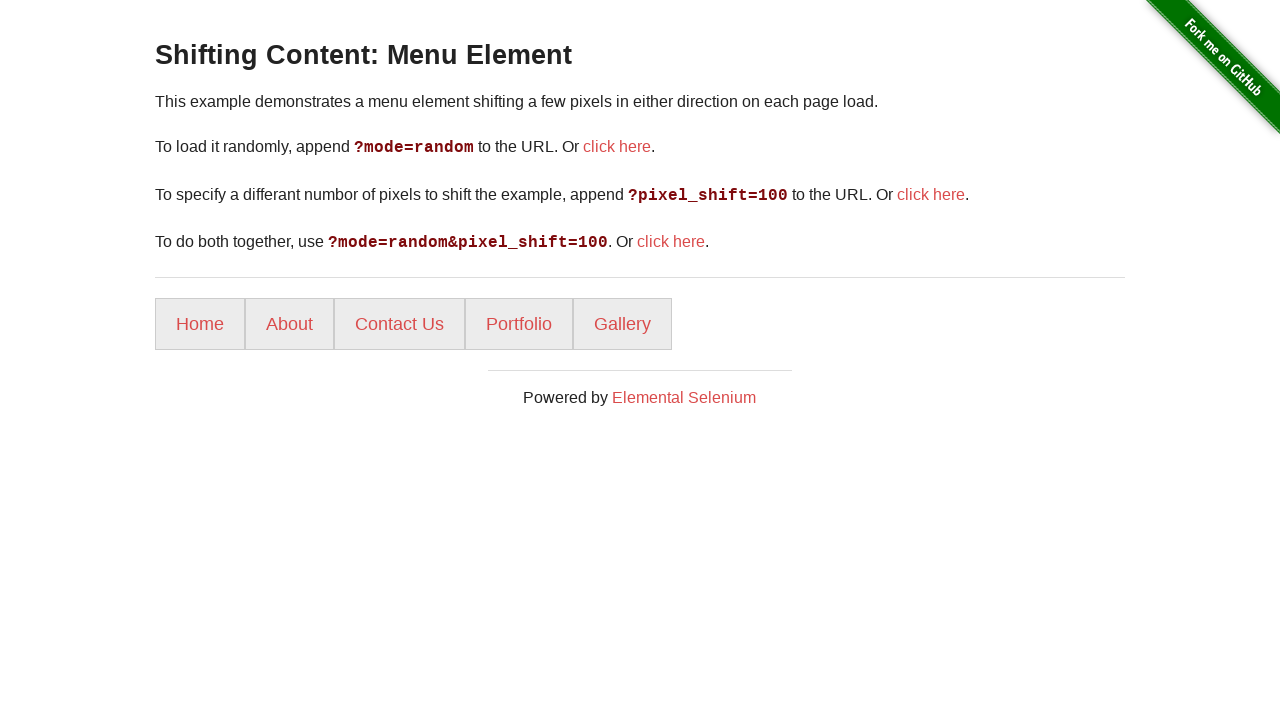

Navigated to shifting content menu page
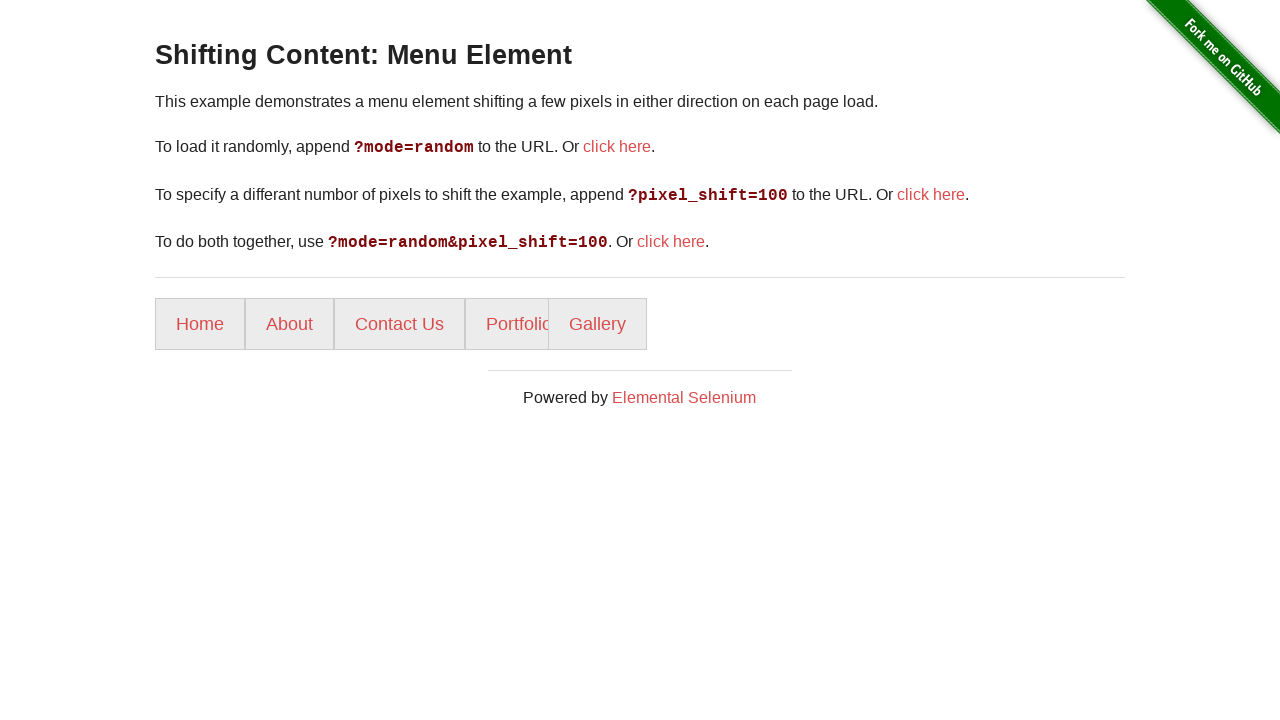

Reloaded the page
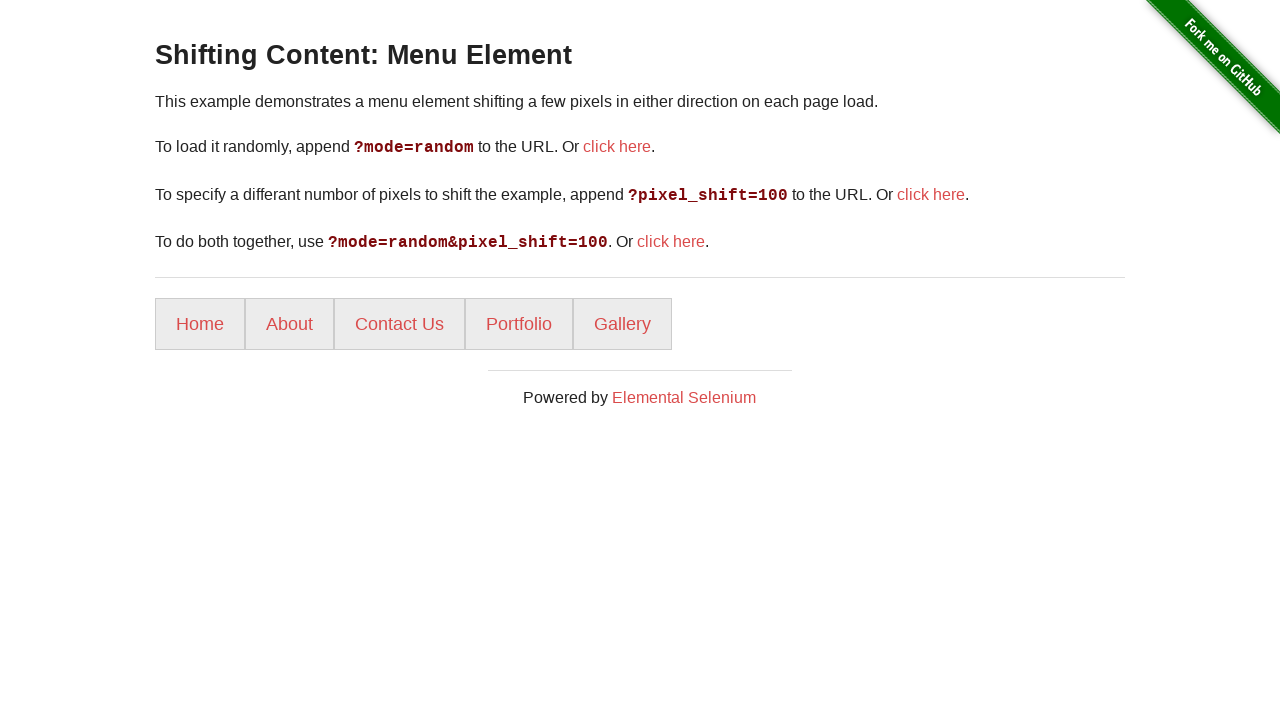

Page loaded after refresh (domcontentloaded state reached)
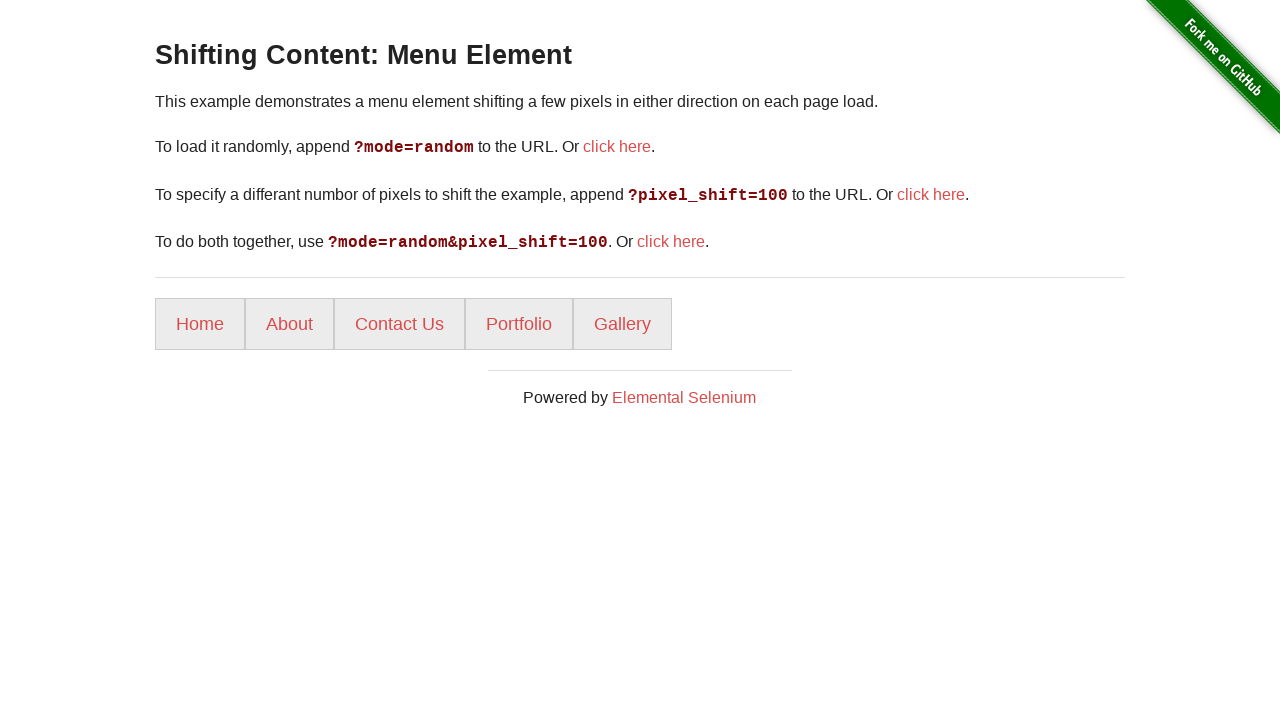

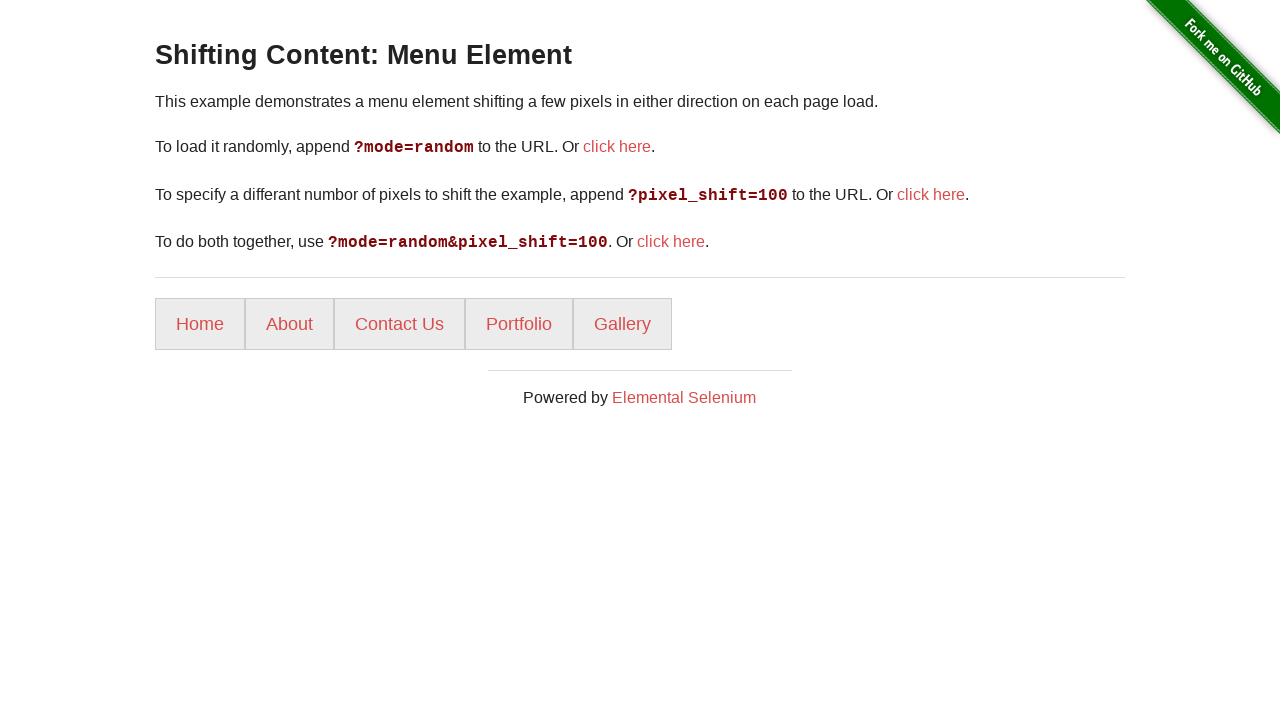